Tests that clicking all items in the selectable list changes all their colors to the selected state

Starting URL: https://demoqa.com

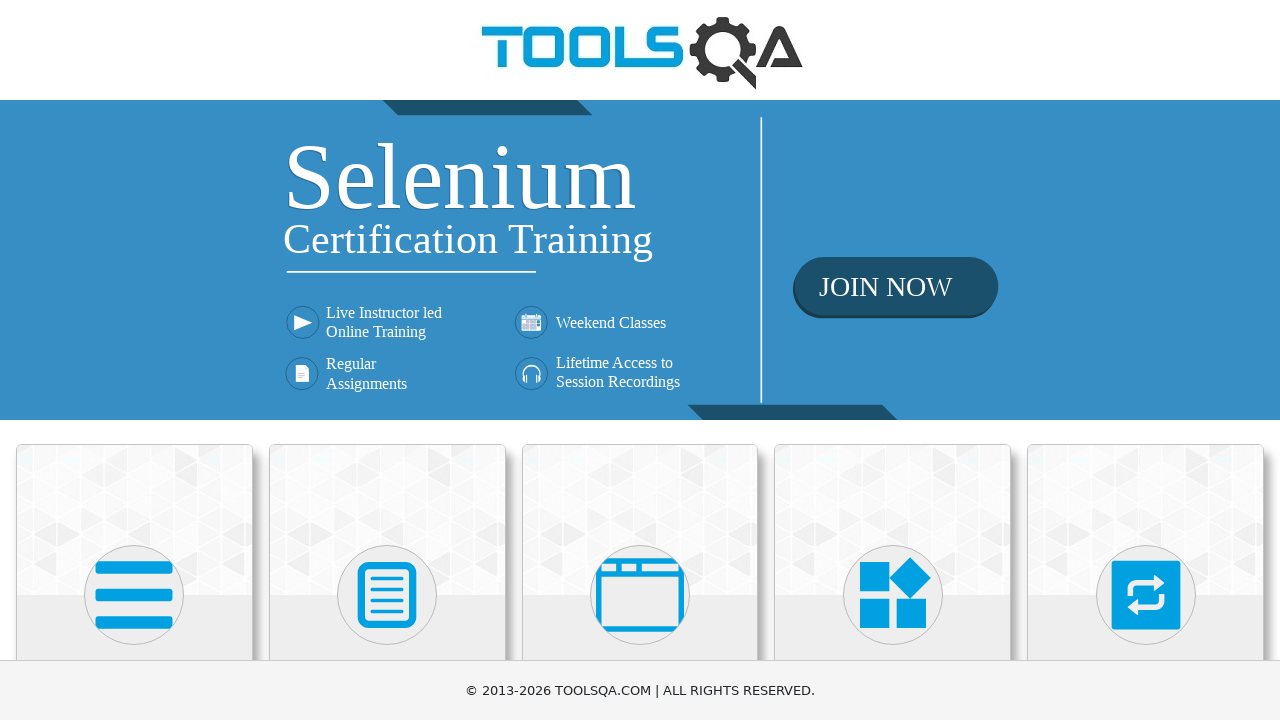

Clicked on Interactions category card at (1146, 360) on div.card-body:has-text('Interactions')
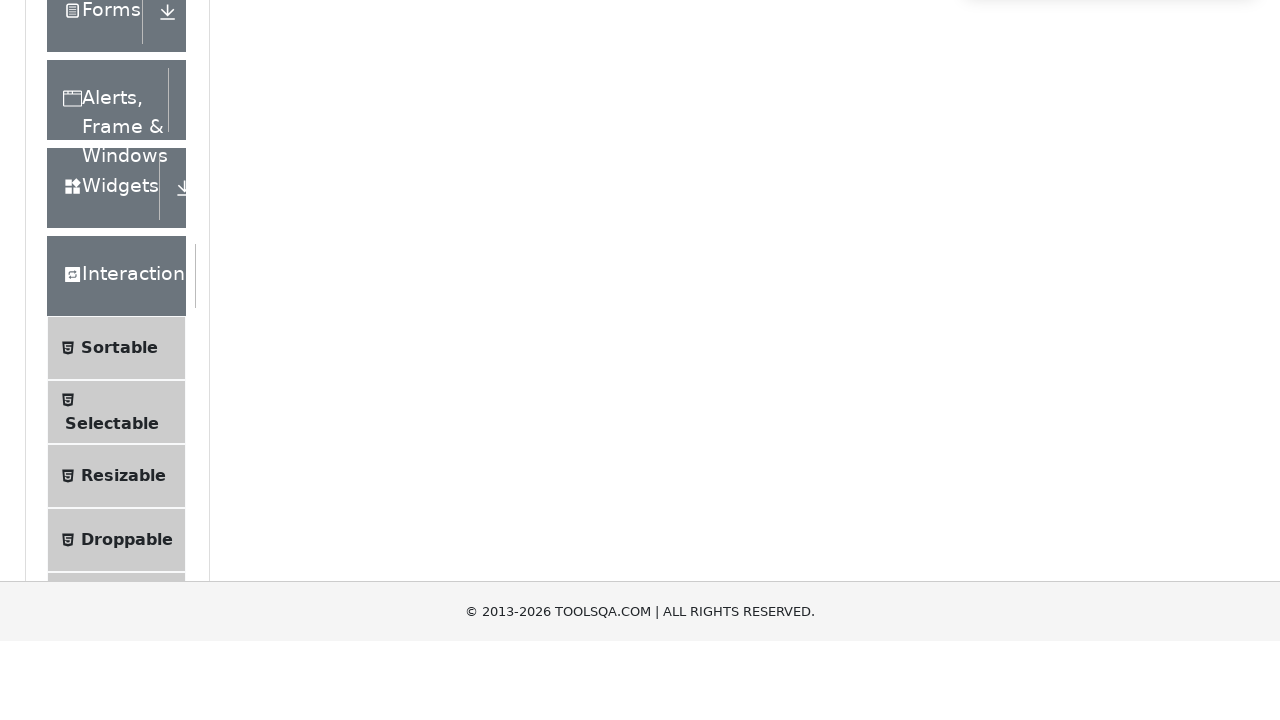

Clicked on Selectable in the left panel menu at (112, 360) on text=Selectable
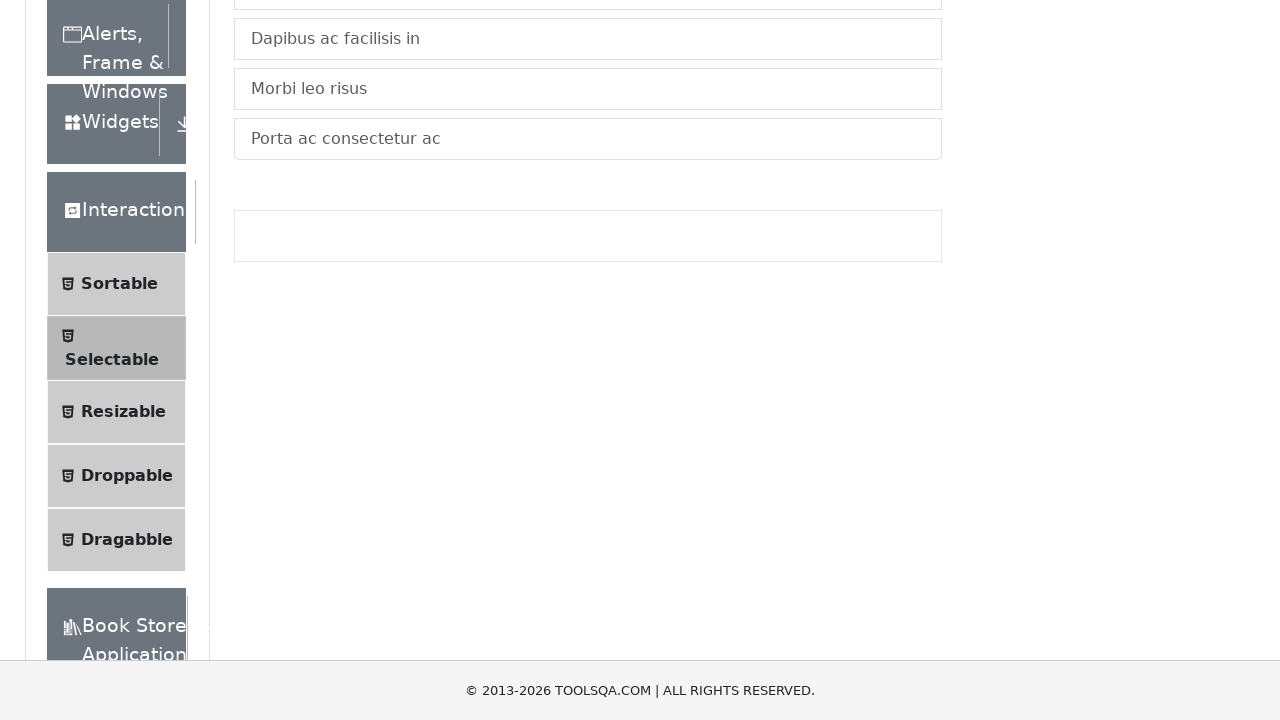

Clicked on the List tab at (264, 244) on #demo-tab-list
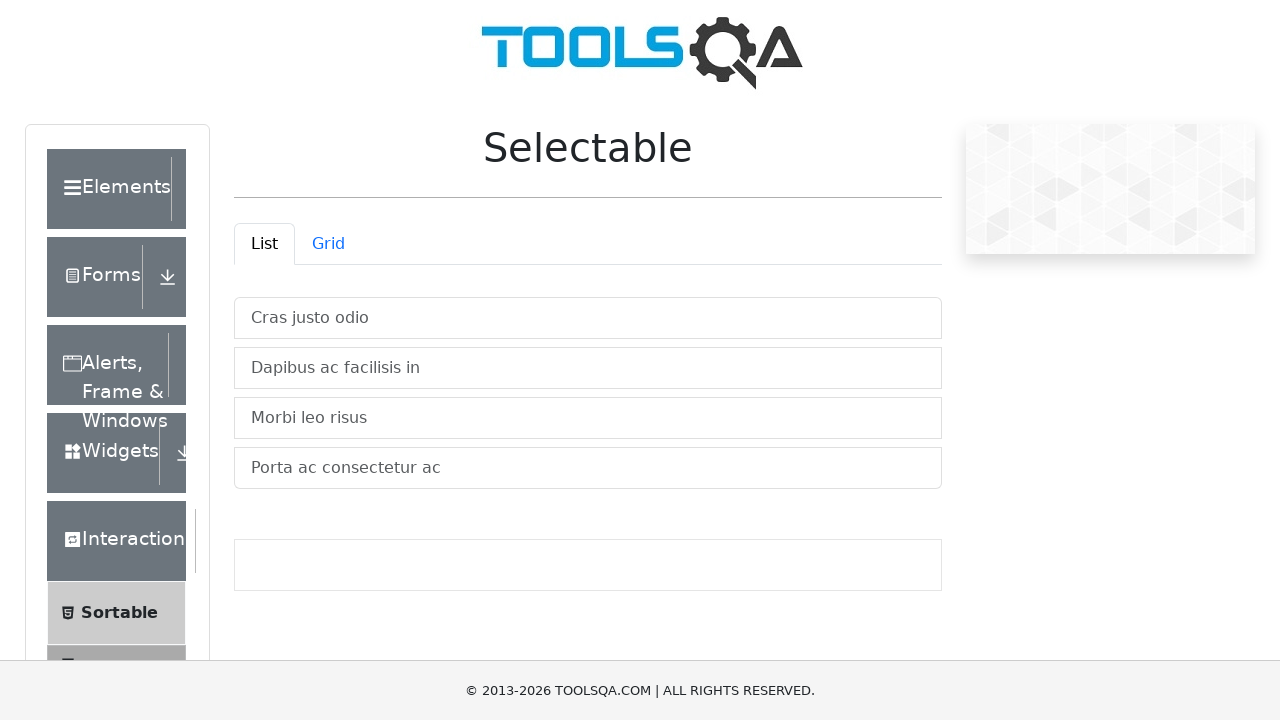

Clicked on list item 1 of 4 at (588, 318) on #verticalListContainer .list-group-item >> nth=0
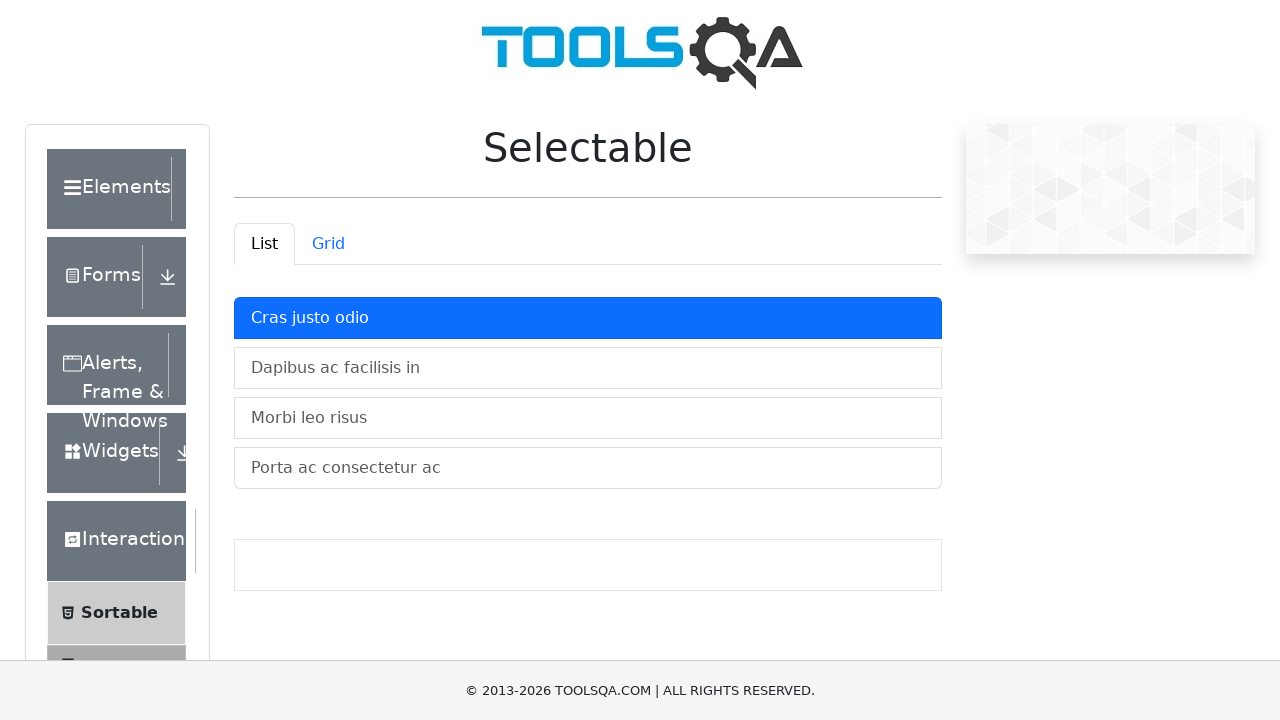

Clicked on list item 2 of 4 at (588, 368) on #verticalListContainer .list-group-item >> nth=1
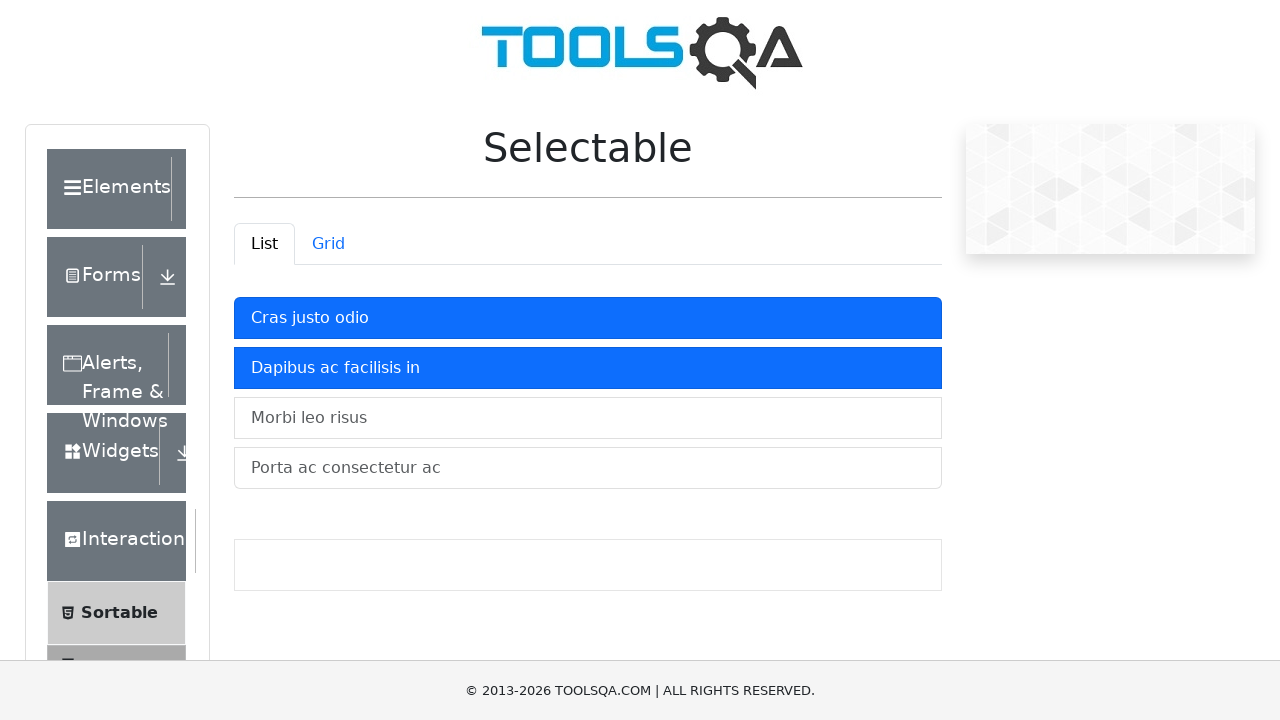

Clicked on list item 3 of 4 at (588, 418) on #verticalListContainer .list-group-item >> nth=2
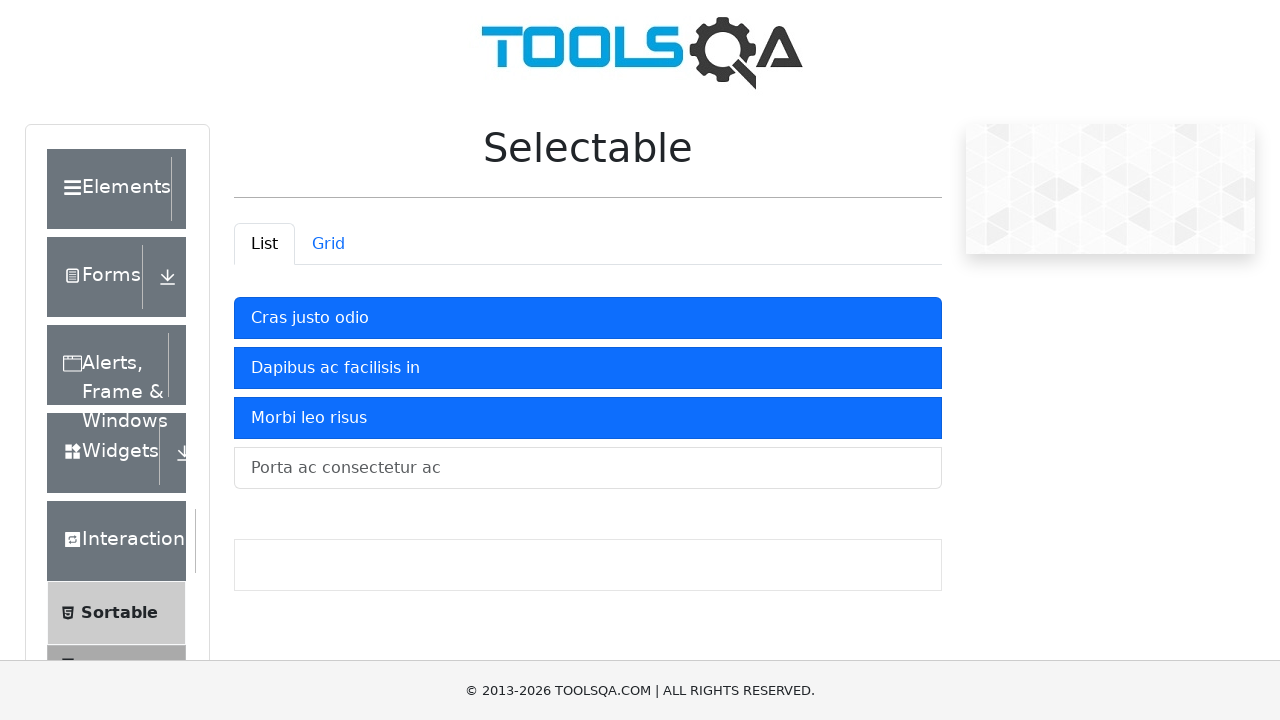

Clicked on list item 4 of 4 at (588, 468) on #verticalListContainer .list-group-item >> nth=3
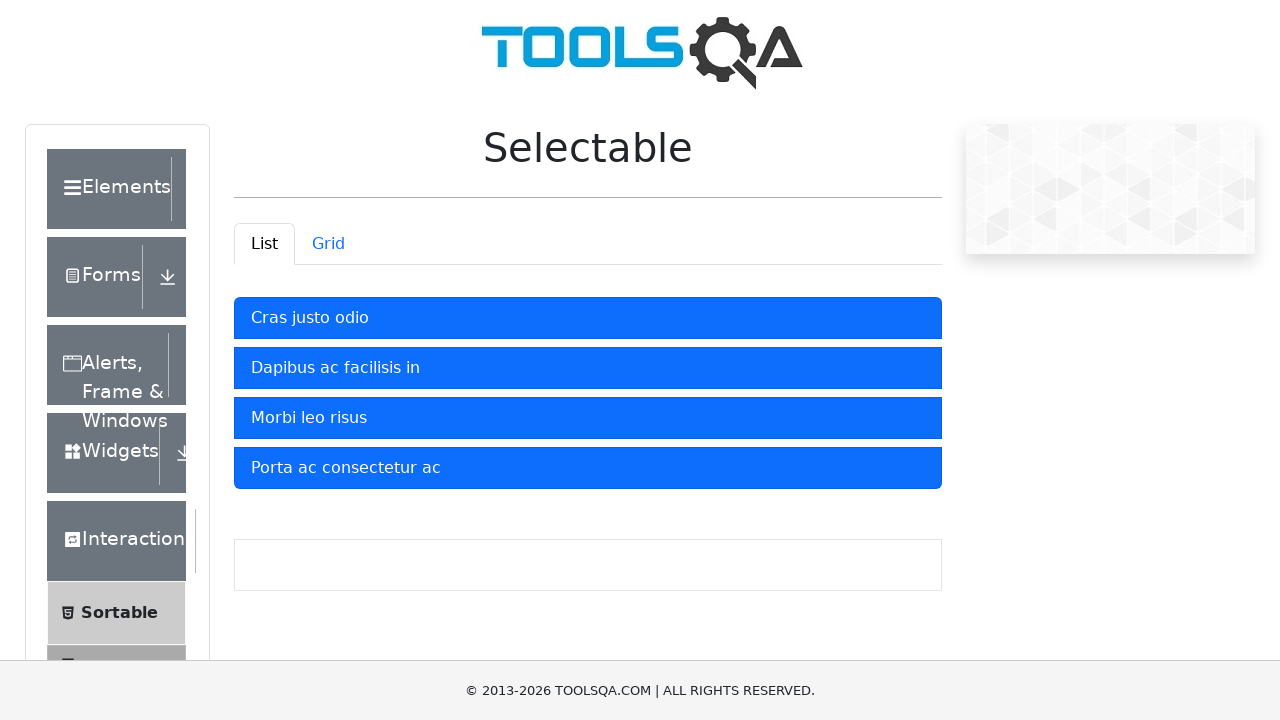

Verified all items are selected with active state
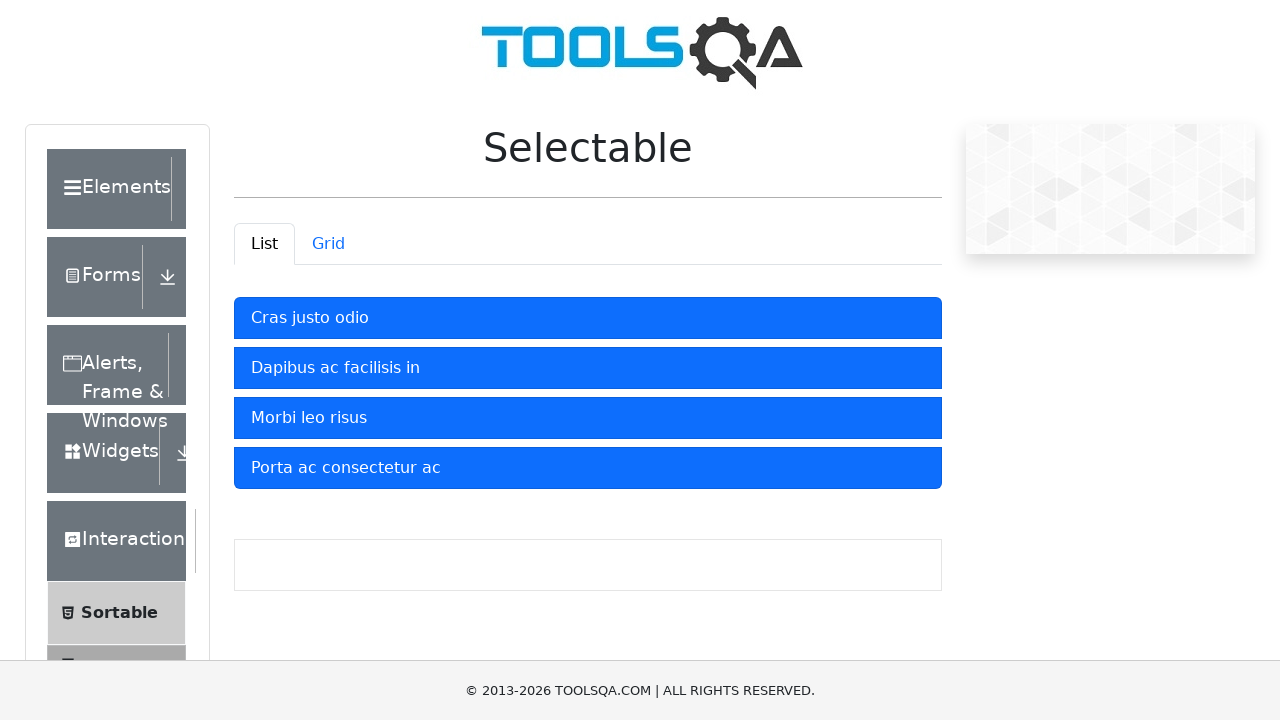

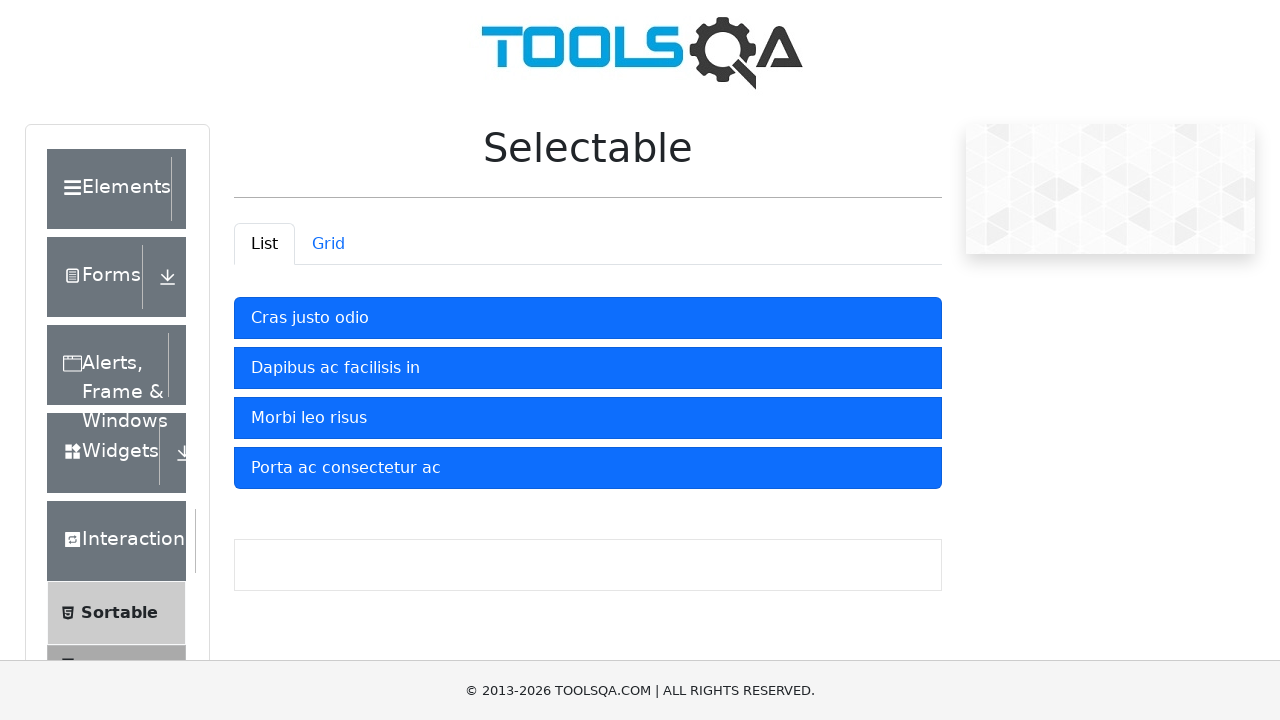